Navigates to checkbox exercise page and selects the checkbox with name "blue"

Starting URL: https://qbek.github.io/selenium-exercises/en/

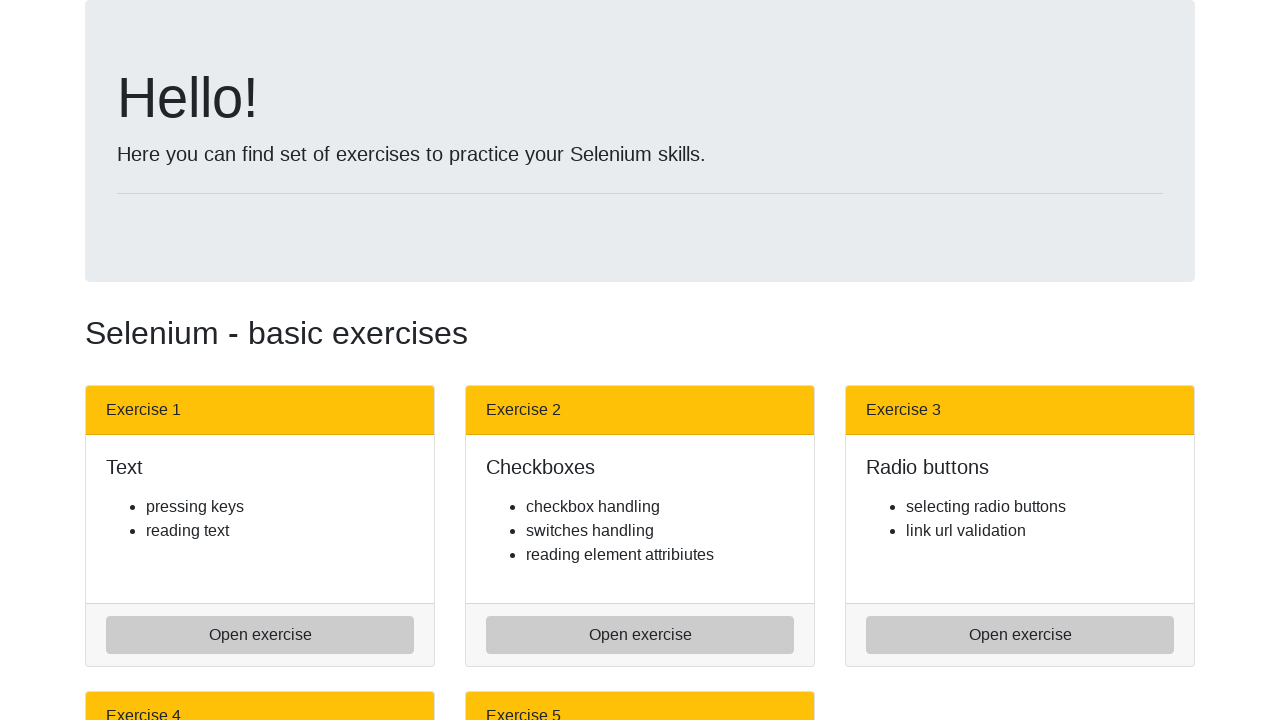

Navigated to selenium exercises homepage
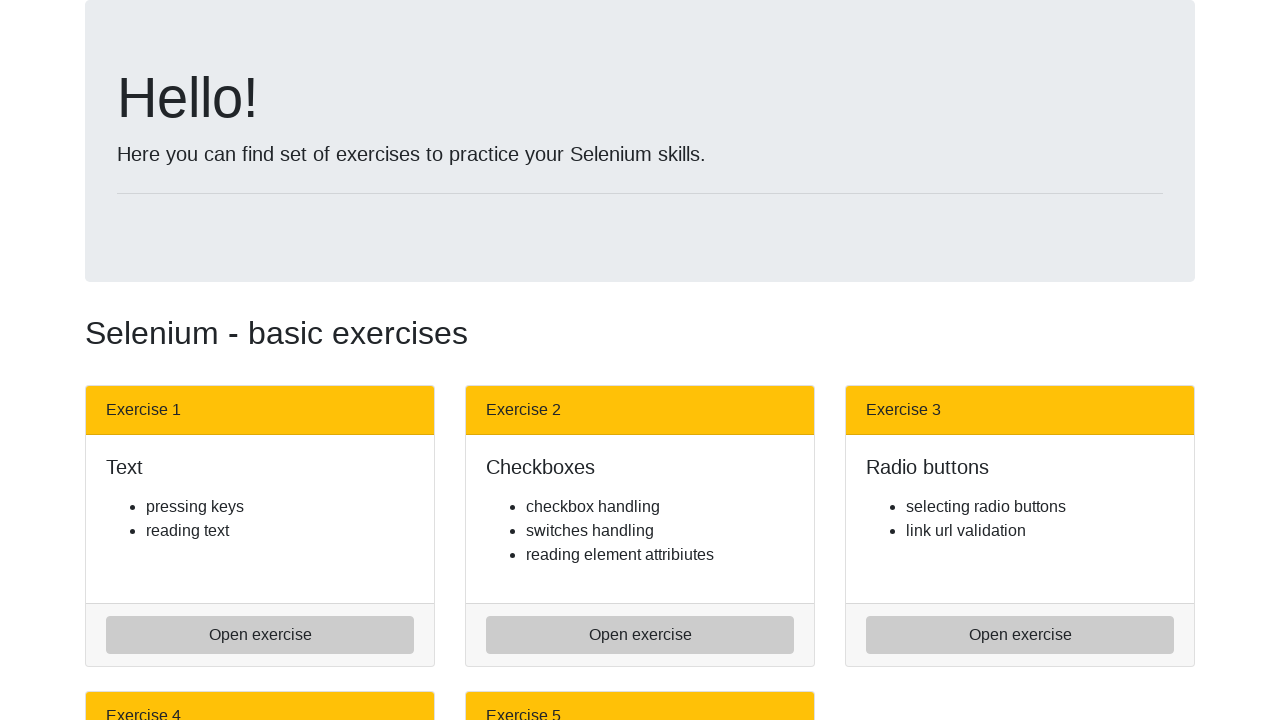

Clicked on the check boxes exercise link at (640, 635) on a[href='check_boxes.html']
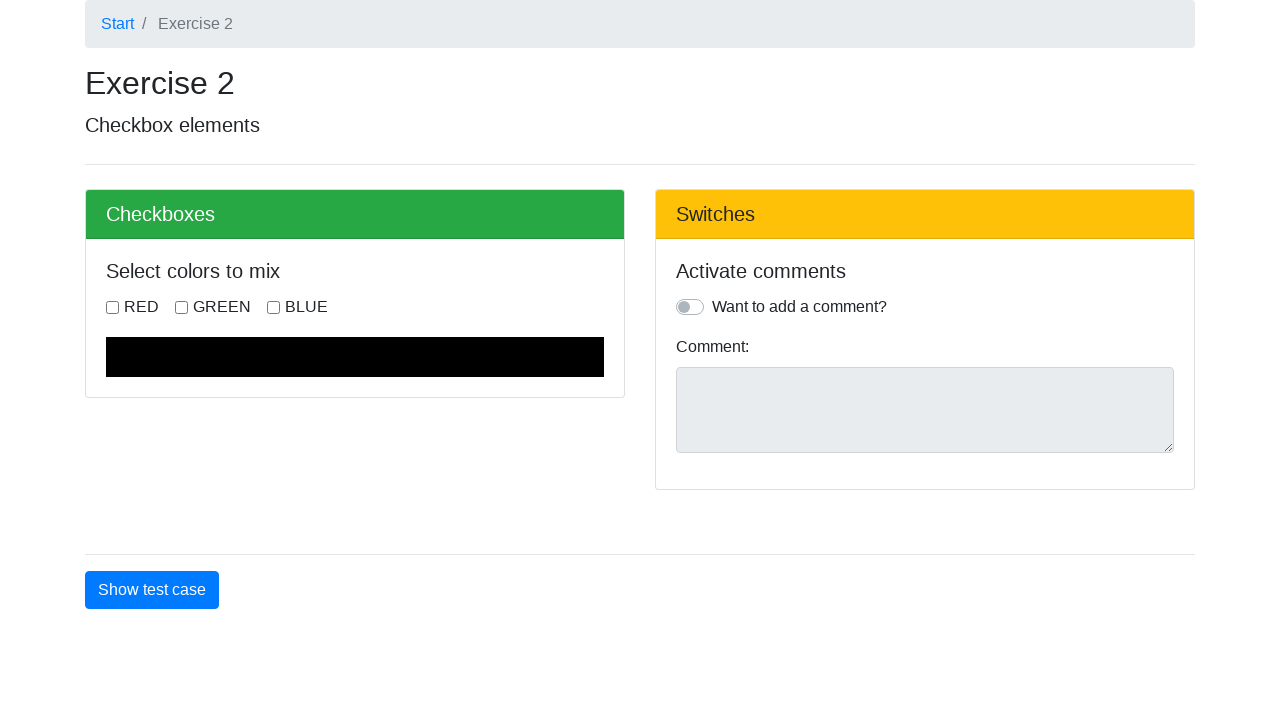

Located all checkboxes on the page
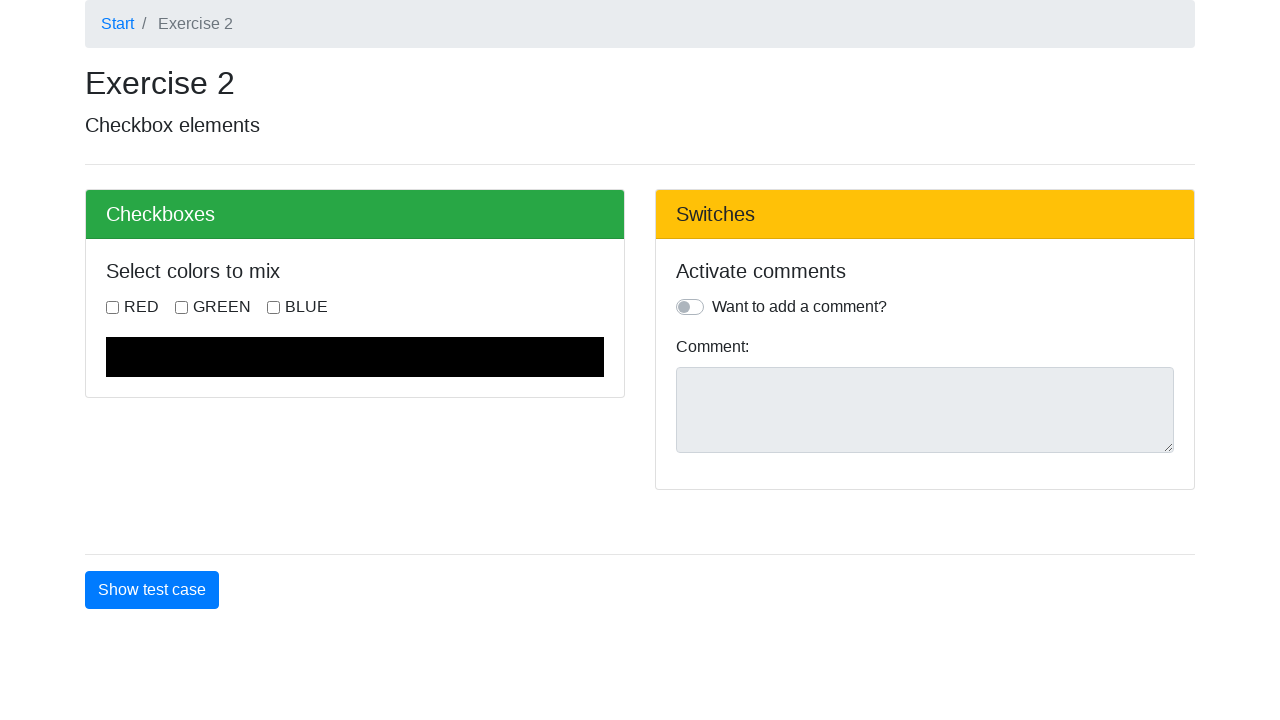

Selected the checkbox with name 'blue' at (274, 307) on input.form-check-input >> nth=2
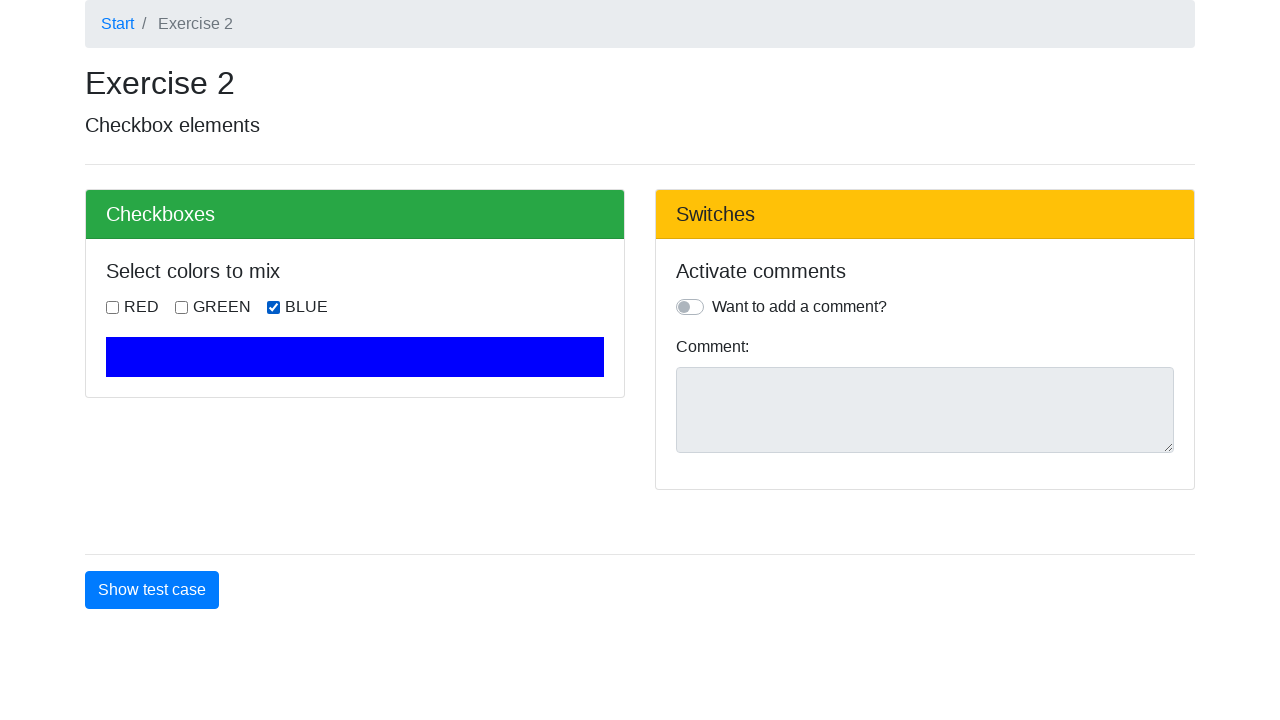

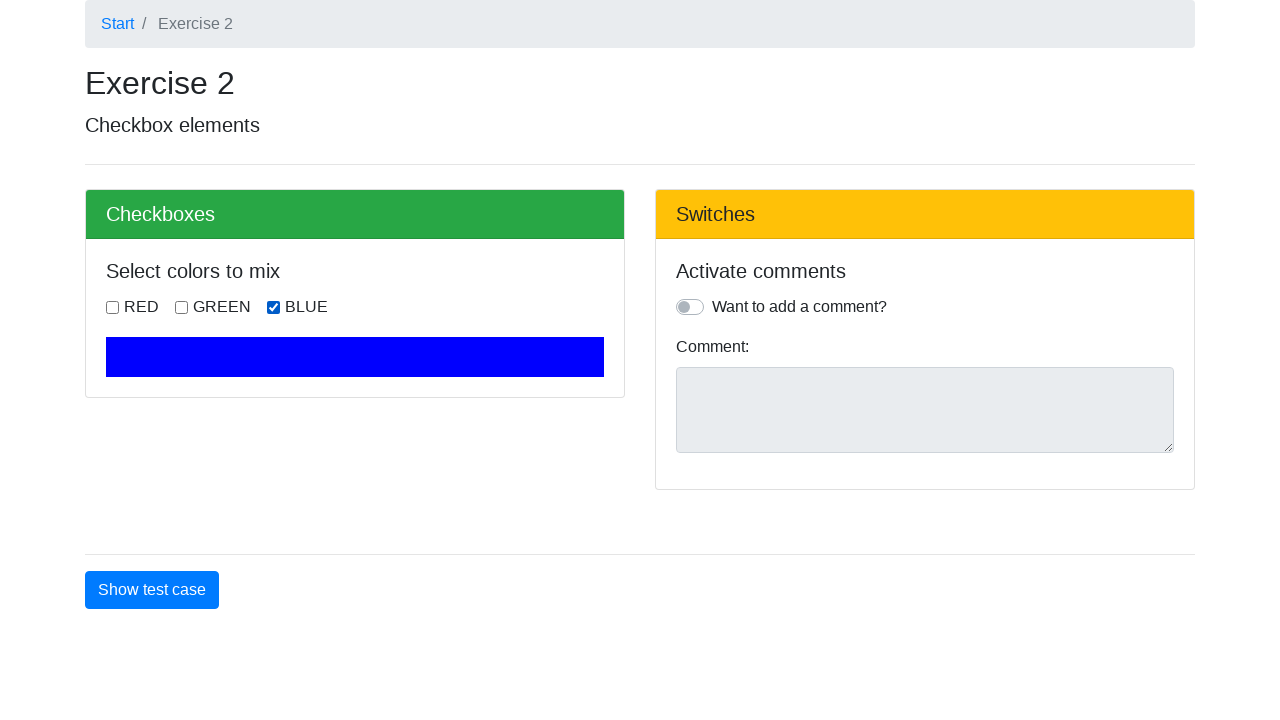